Navigates to GoDaddy homepage and validates the page title and URL match expected values

Starting URL: https://www.godaddy.com/

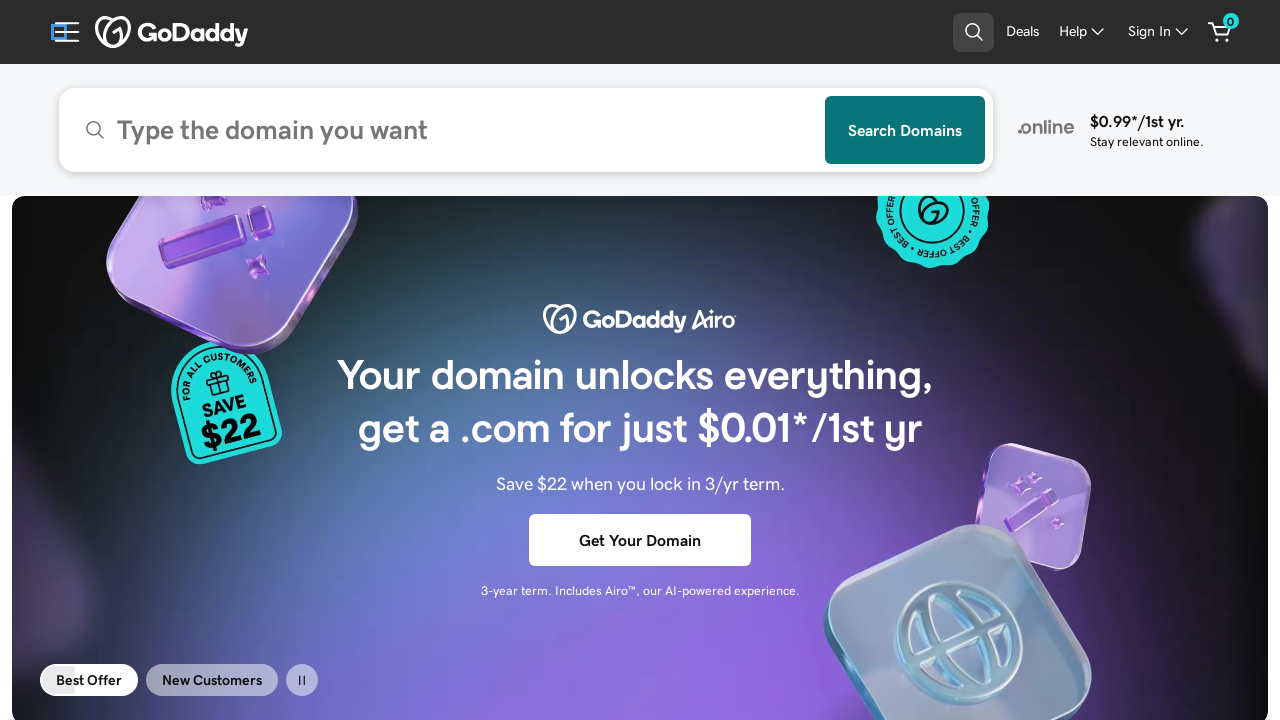

Retrieved current page title
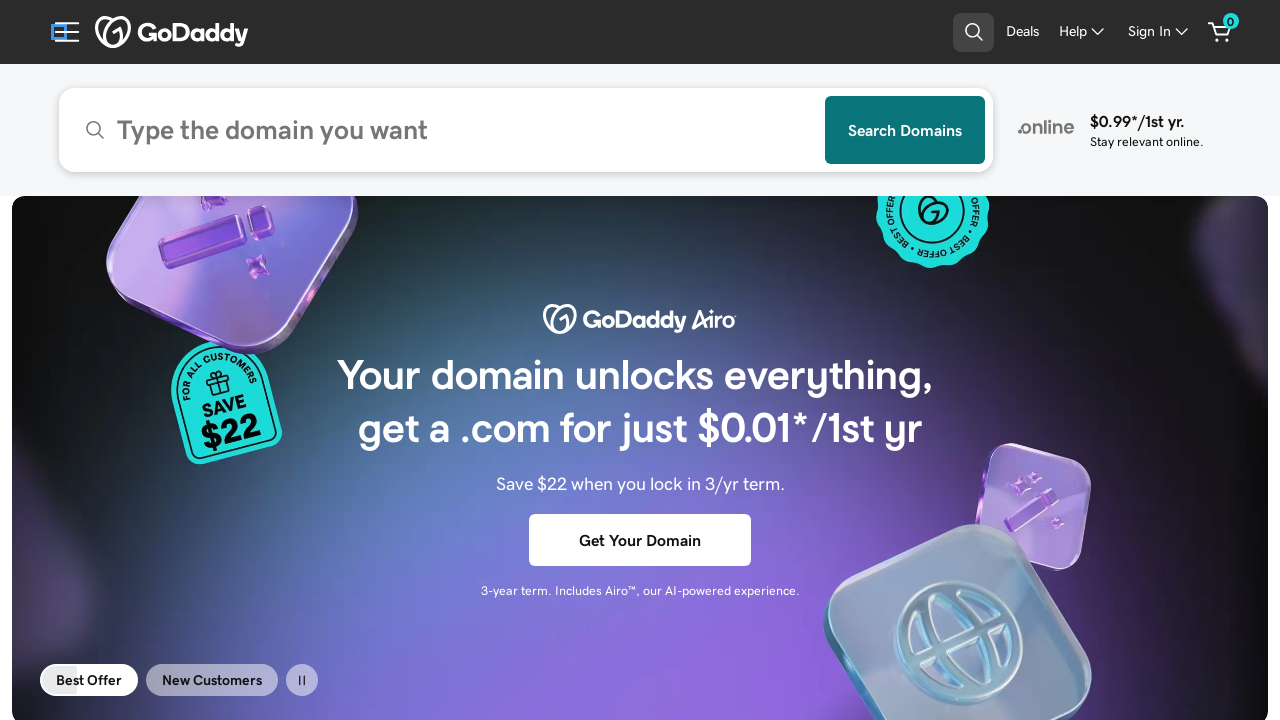

Retrieved current page URL
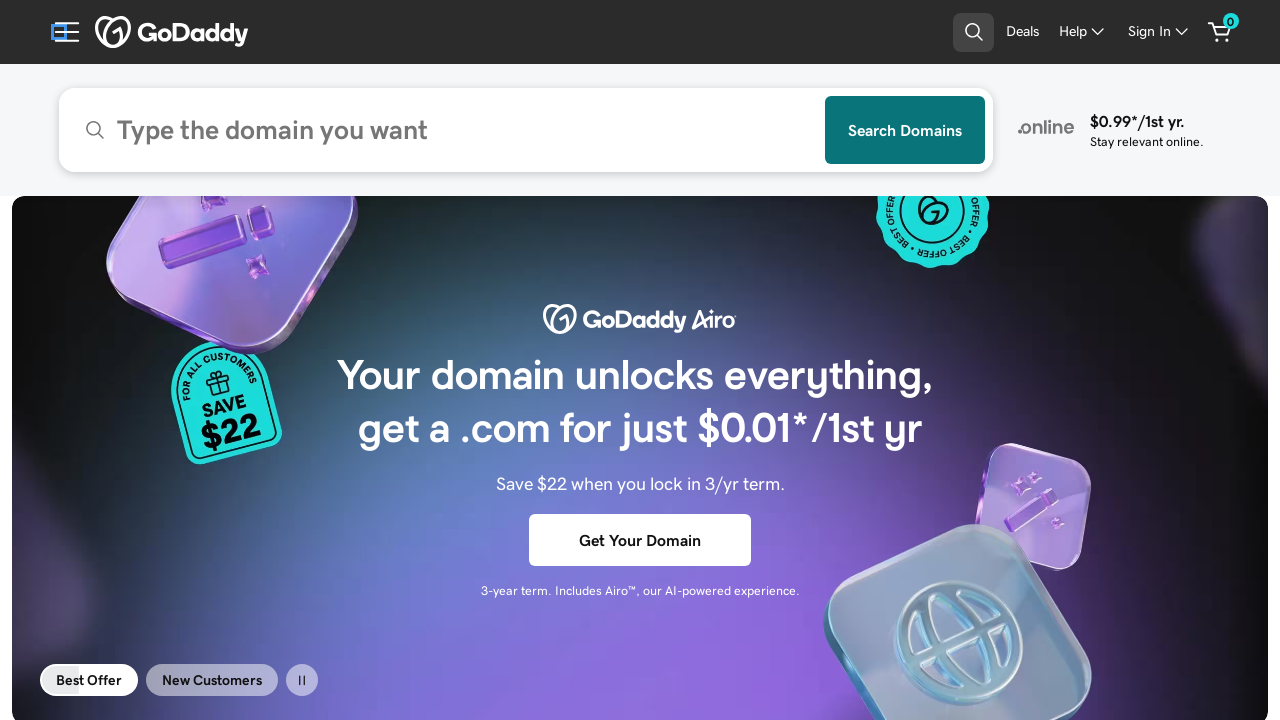

Validated page title matches expected value
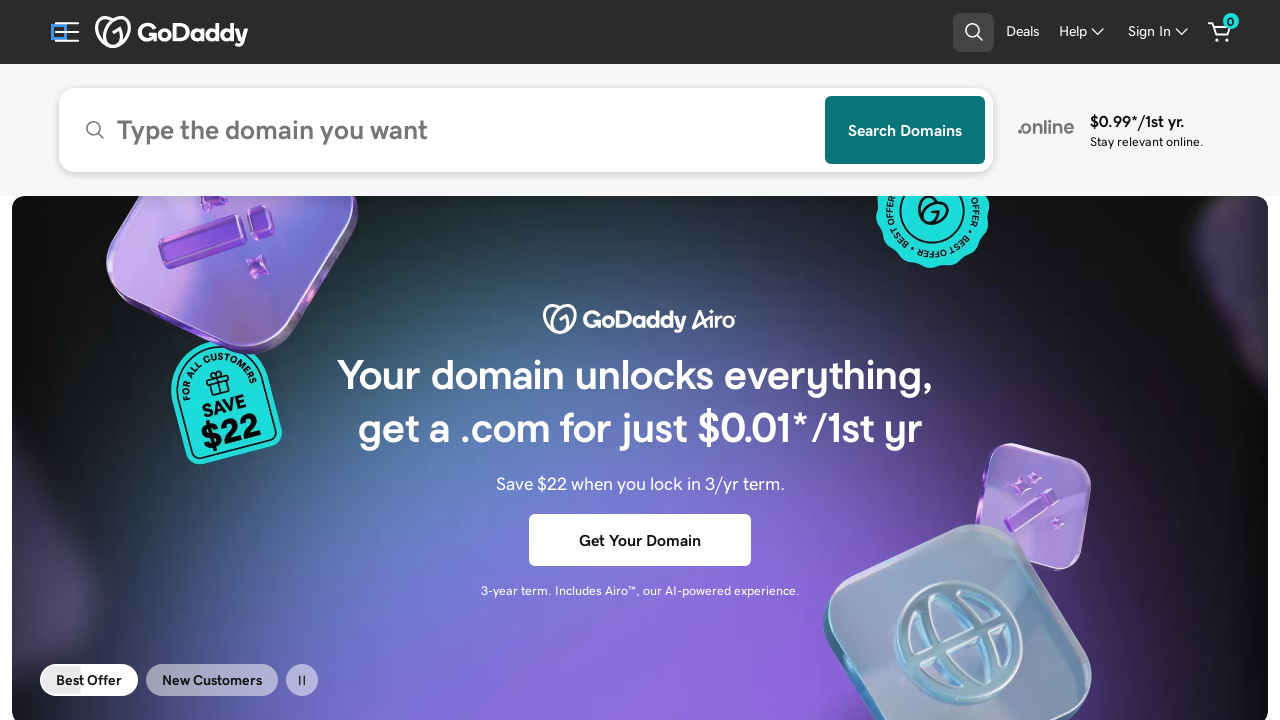

Validated page URL matches expected value
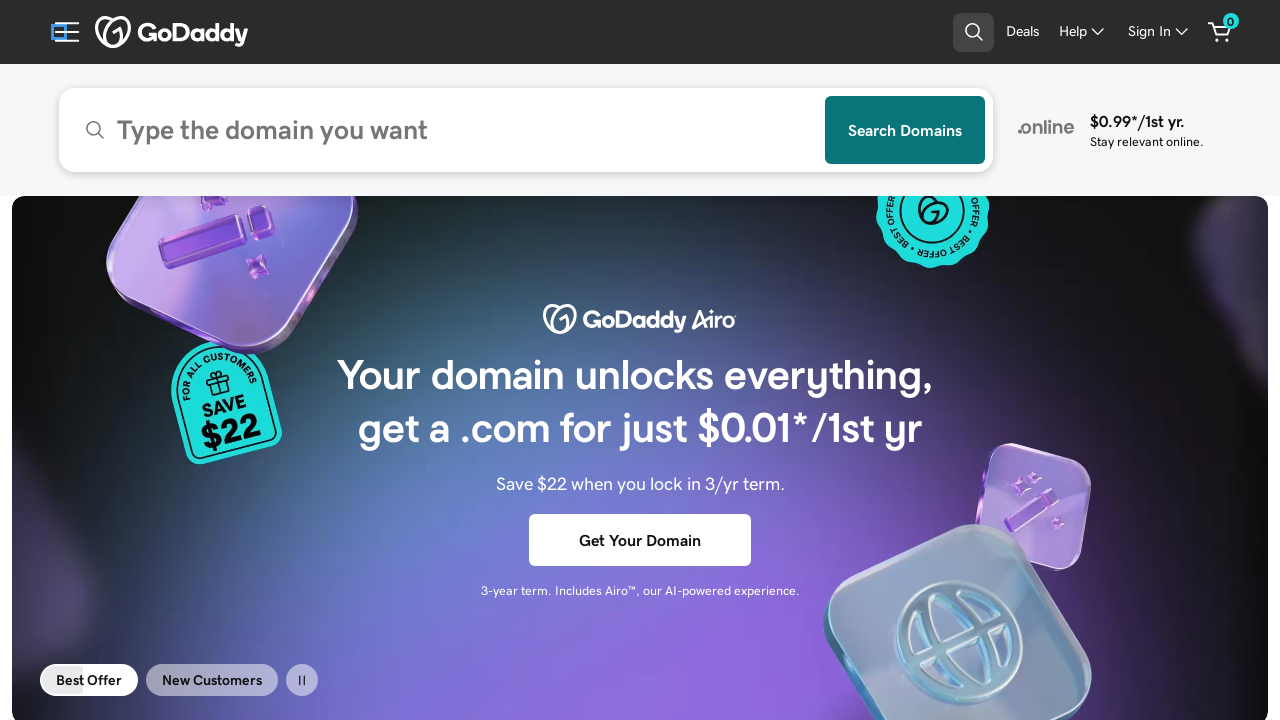

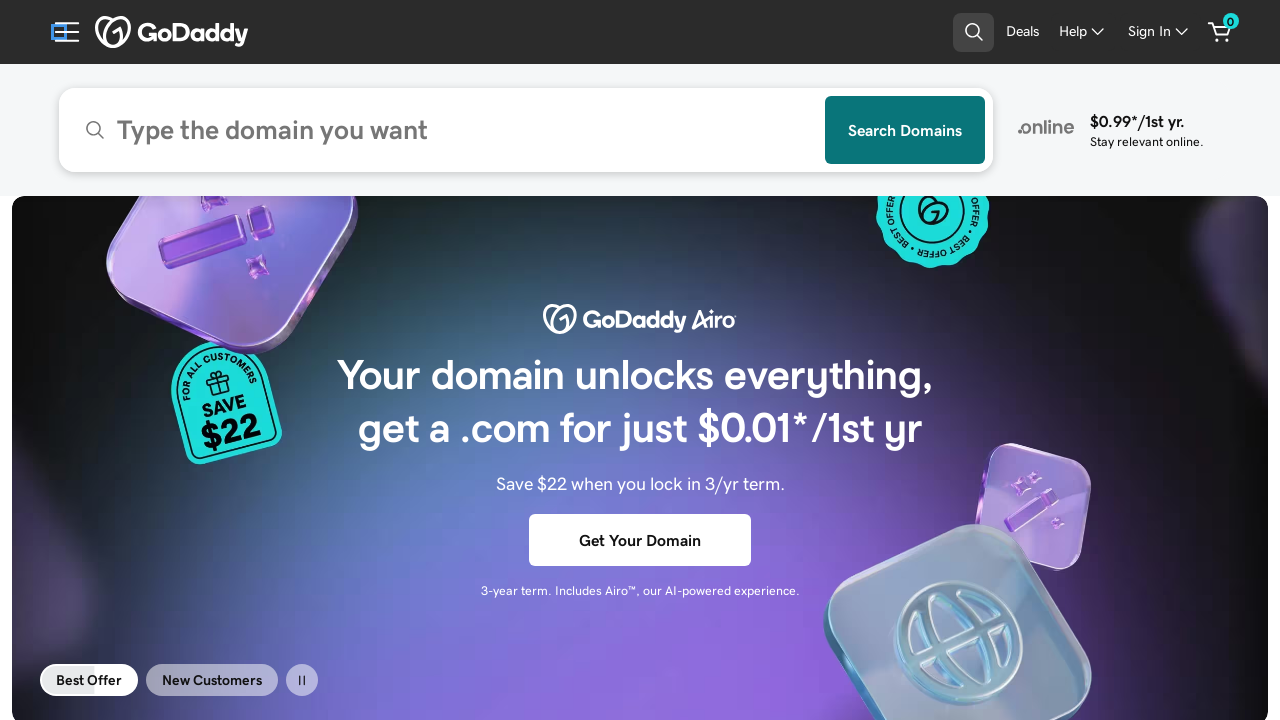